Tests the Selenium homepage by navigating to it, verifying the page body loads, and maximizing the browser window.

Starting URL: https://selenium.dev/

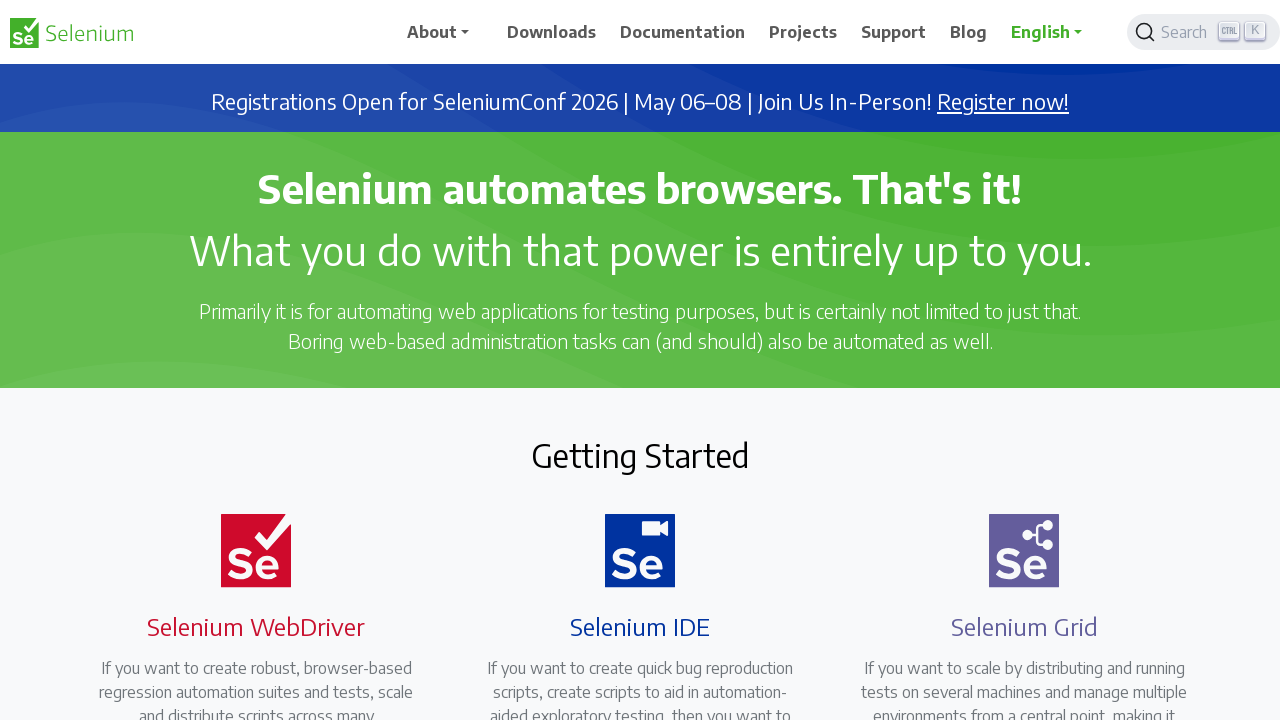

Navigated to Selenium homepage at https://selenium.dev/
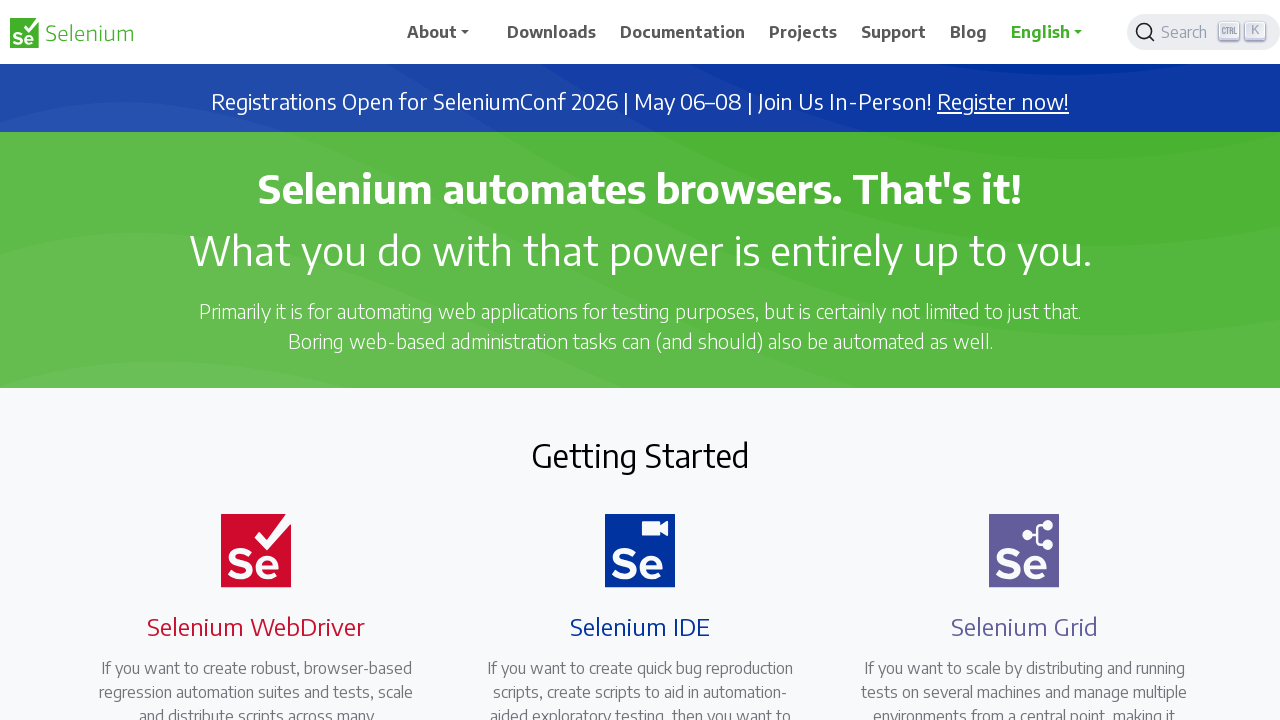

Page body loaded successfully
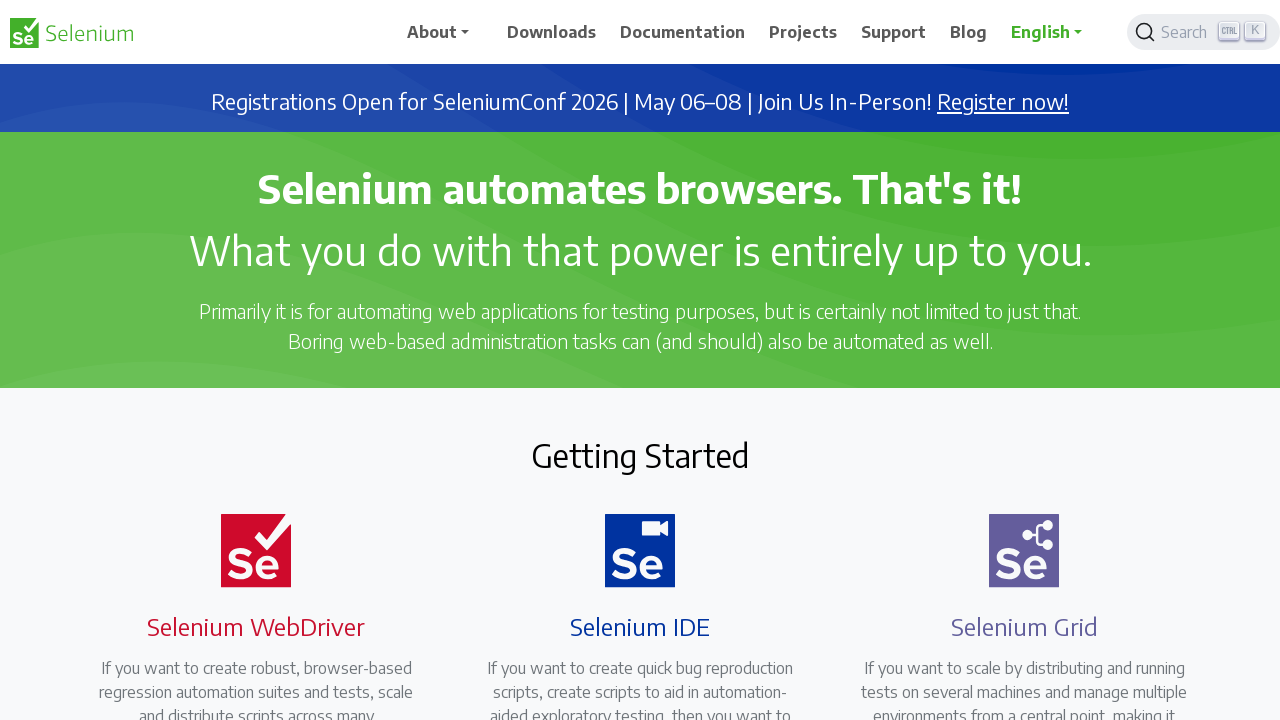

Retrieved body text content to verify page loaded
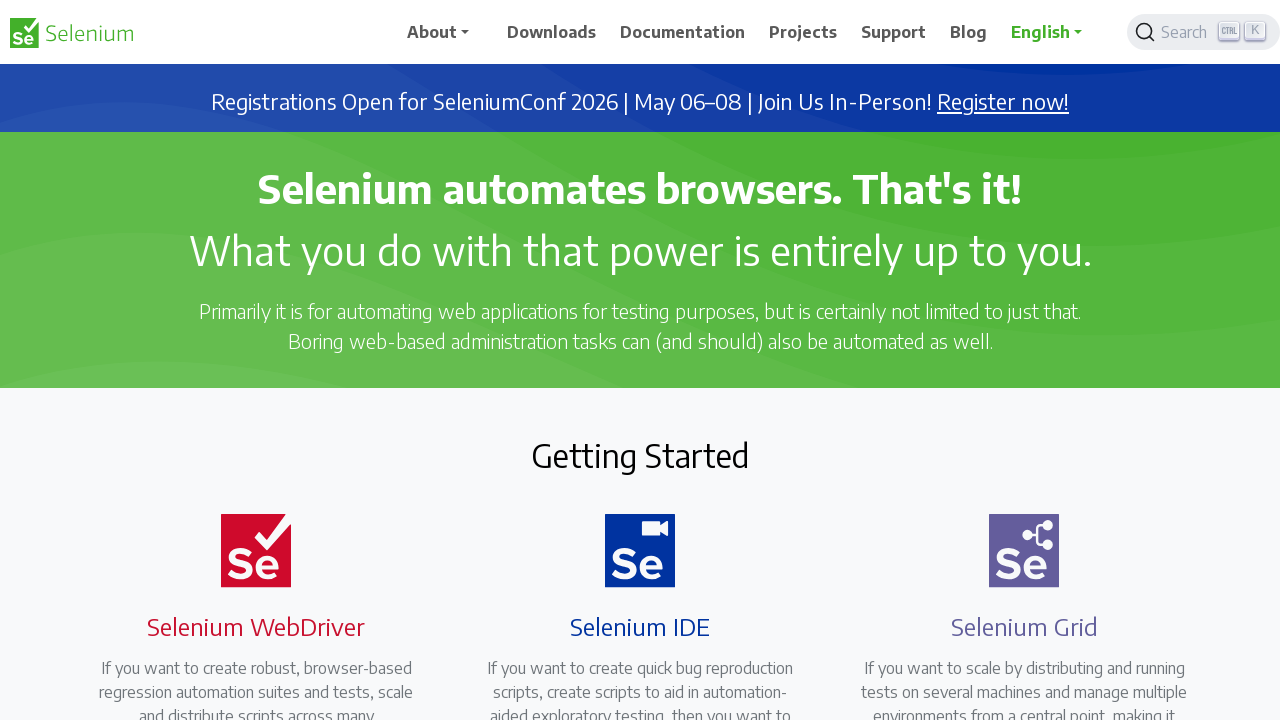

Maximized browser window to 1920x1080 viewport
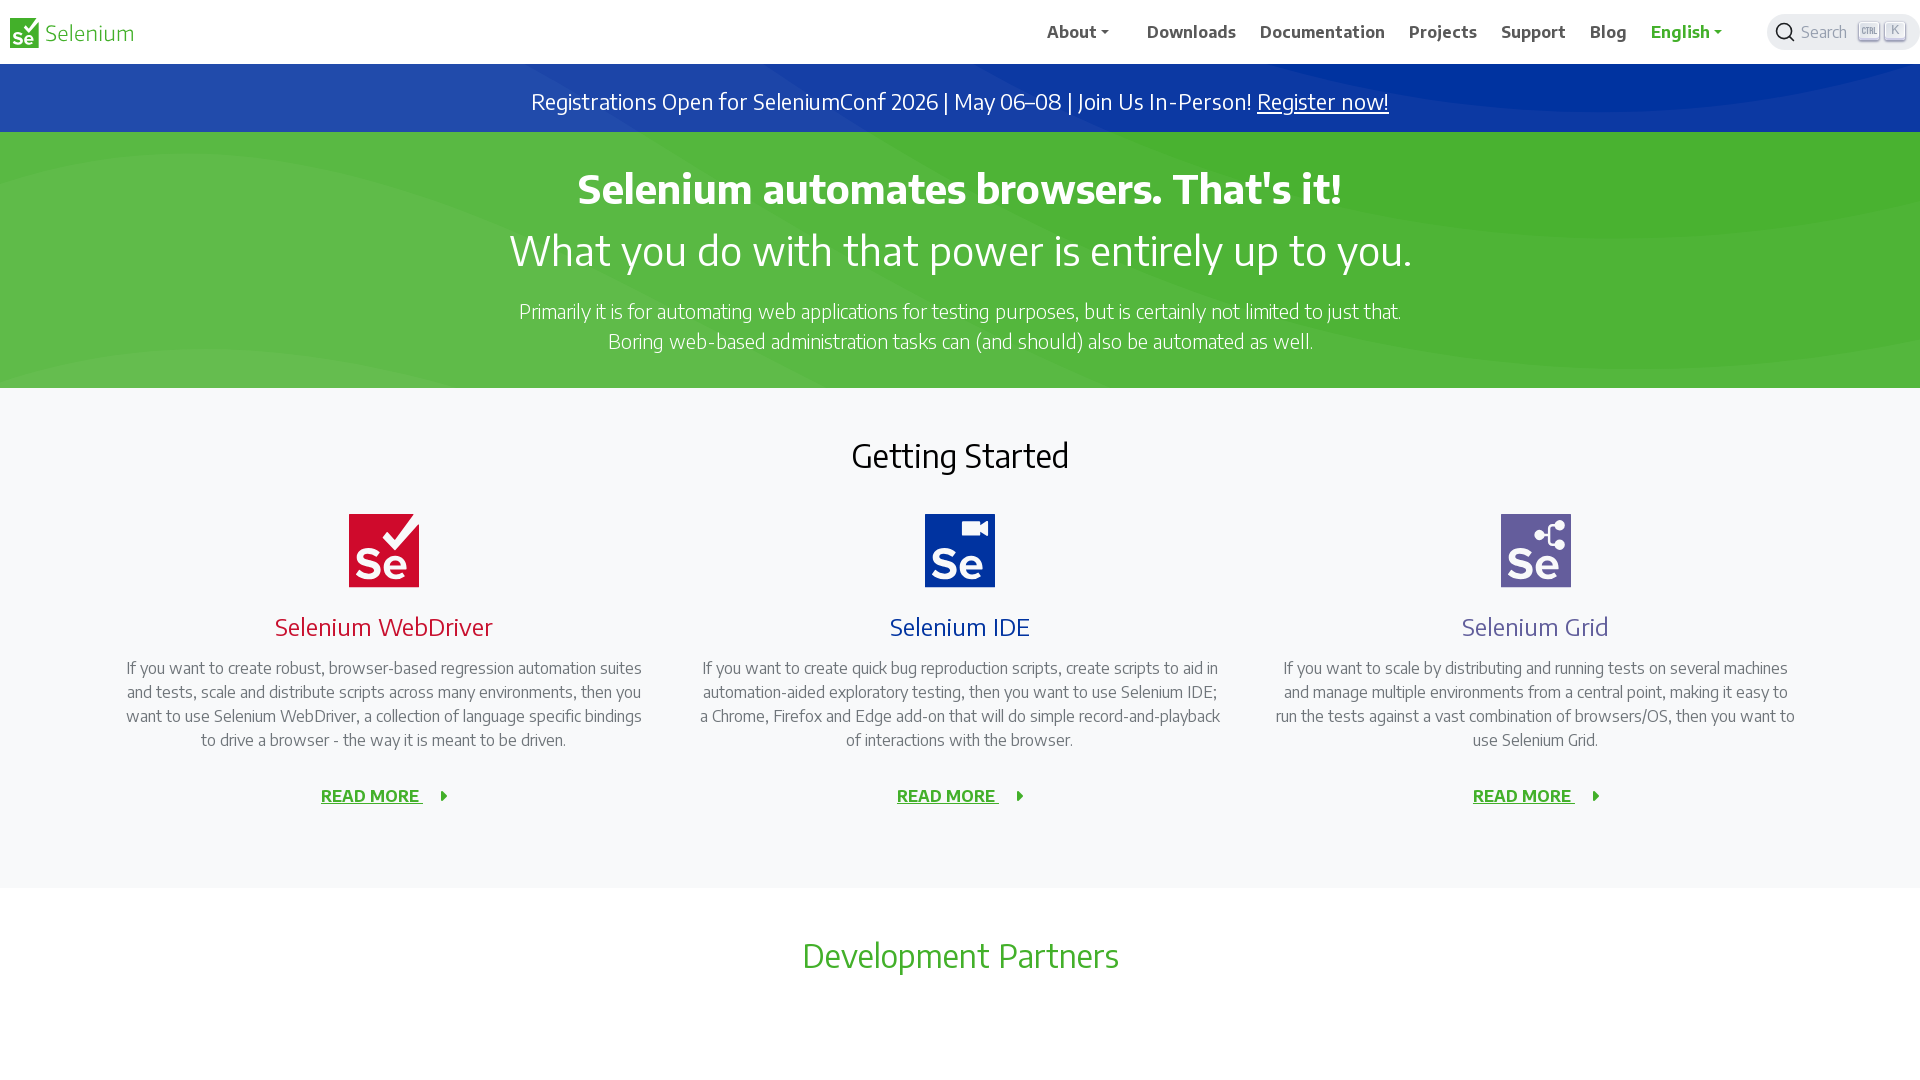

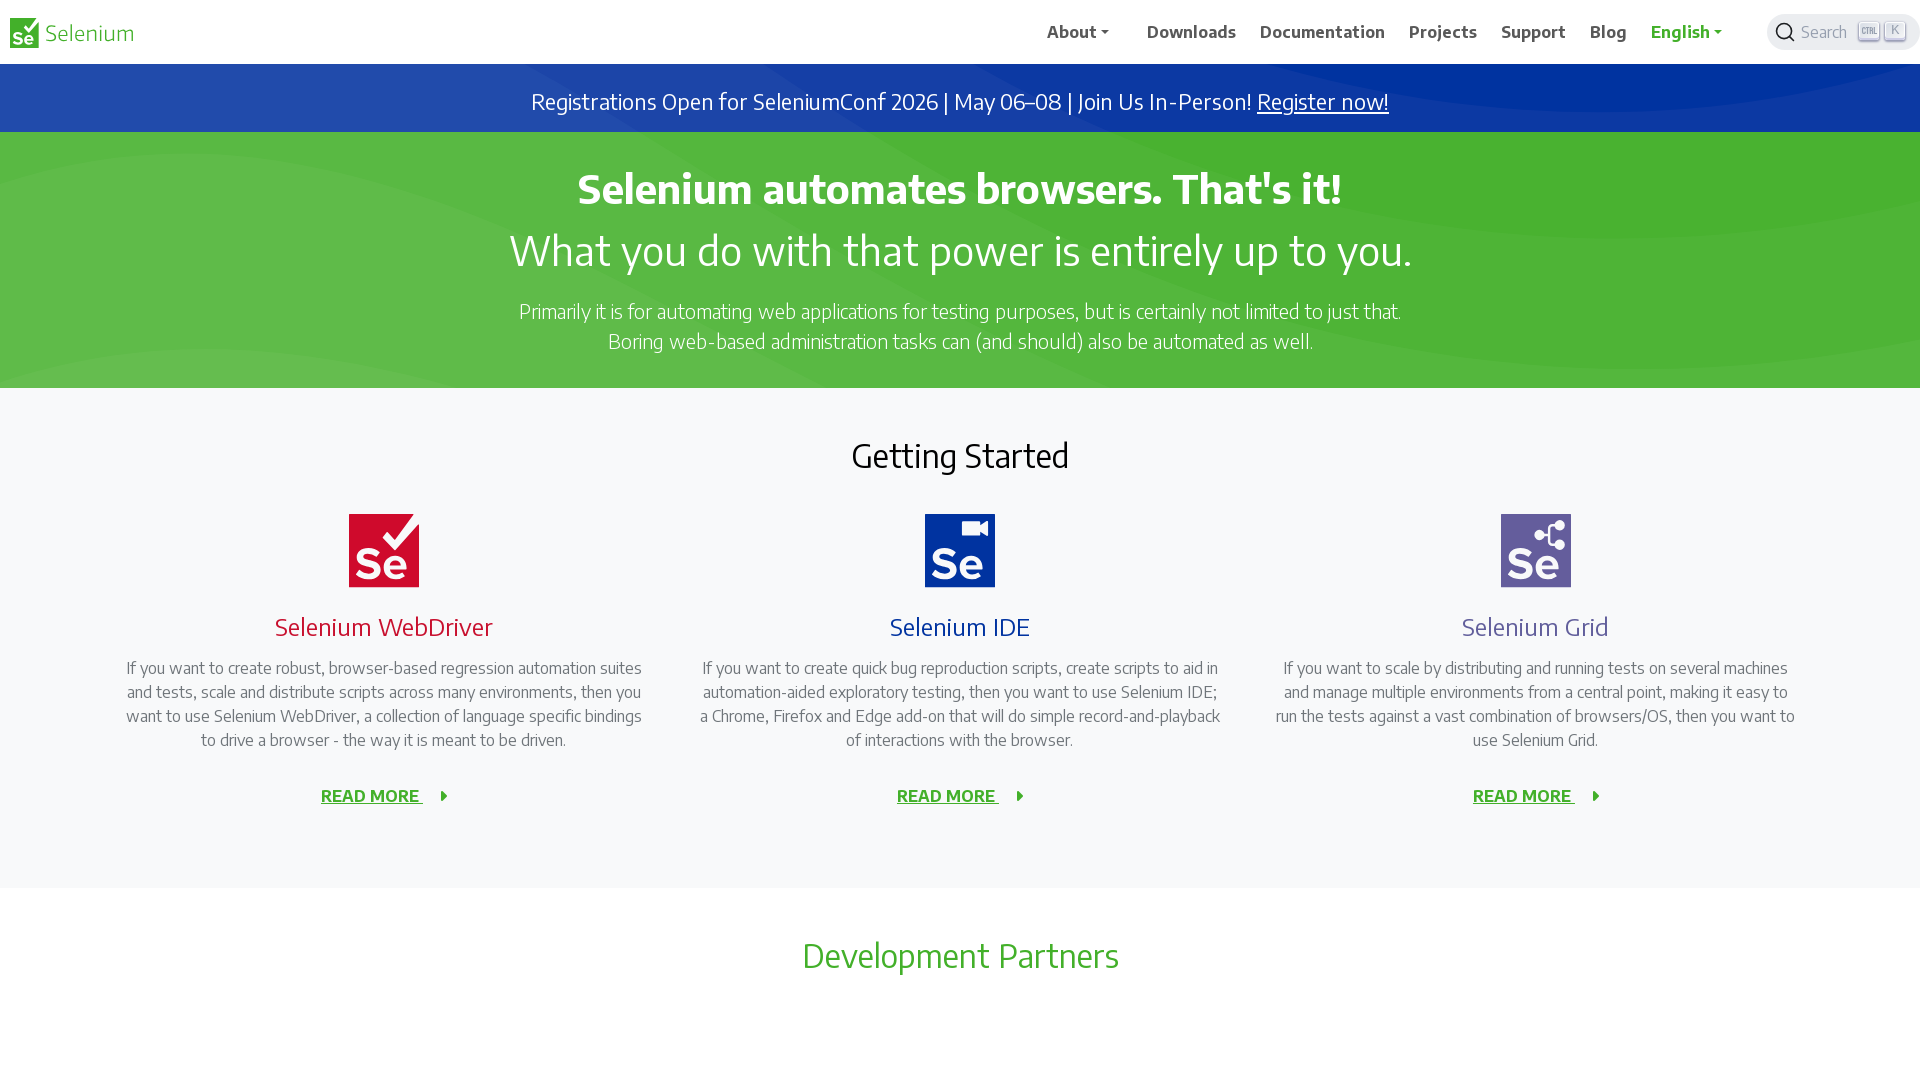